Tests the Minecraft profile lookup functionality by entering a gamertag in the search form and submitting it to view profile information

Starting URL: https://mcprofile.io/

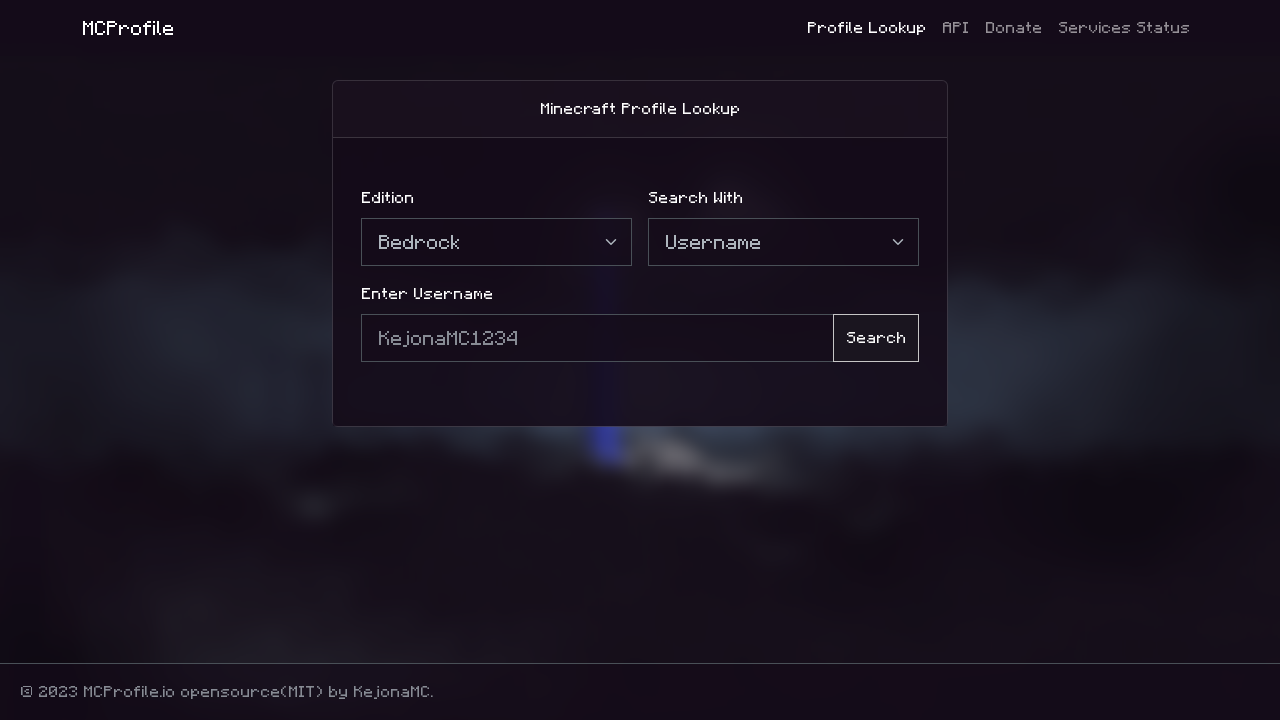

Filled gamertag search field with 'Notch' on .form-control
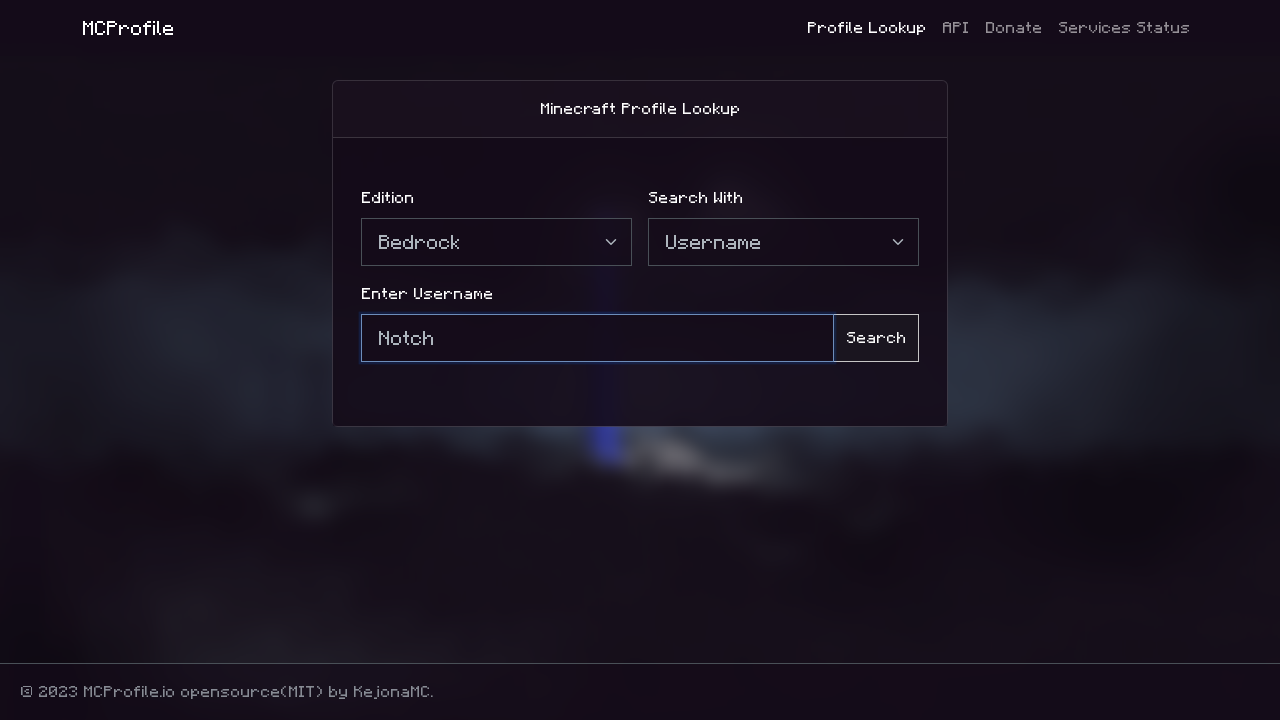

Clicked search submit button to lookup Minecraft profile at (876, 338) on #search-submit
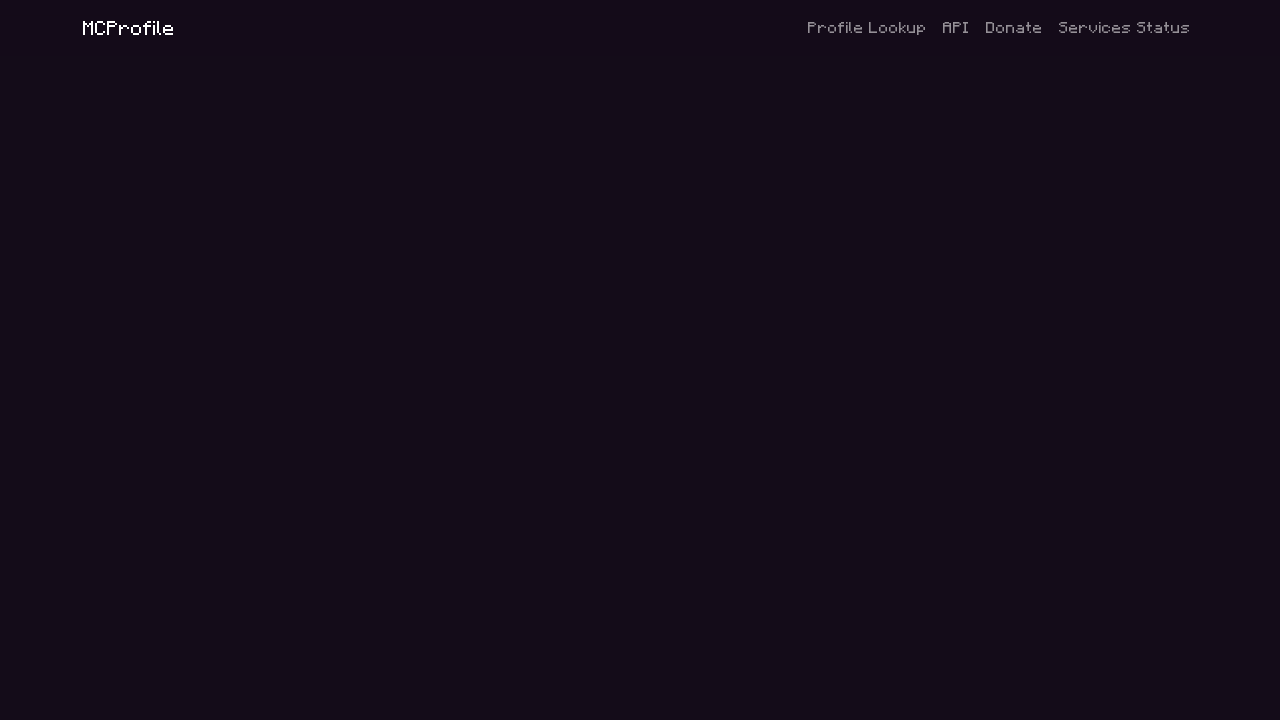

Waited for page to load and network requests to complete
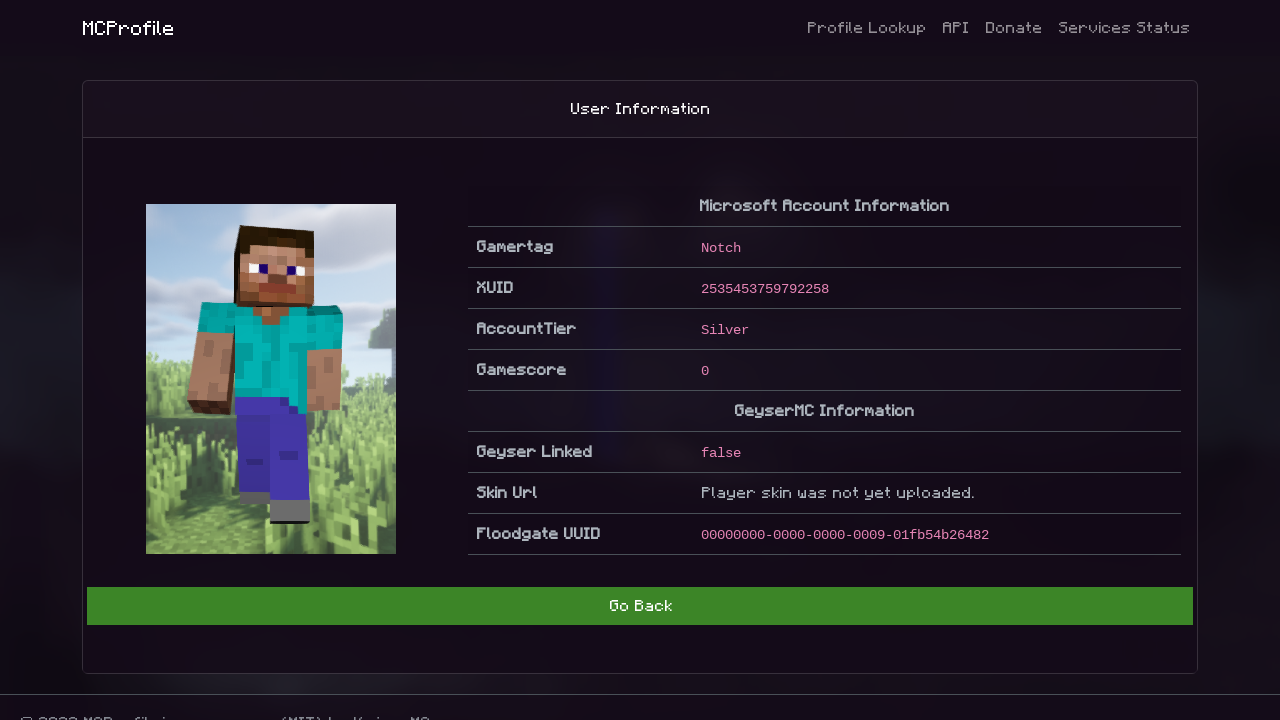

Clicked primary button to view profile or continue at (640, 606) on .btn-primary
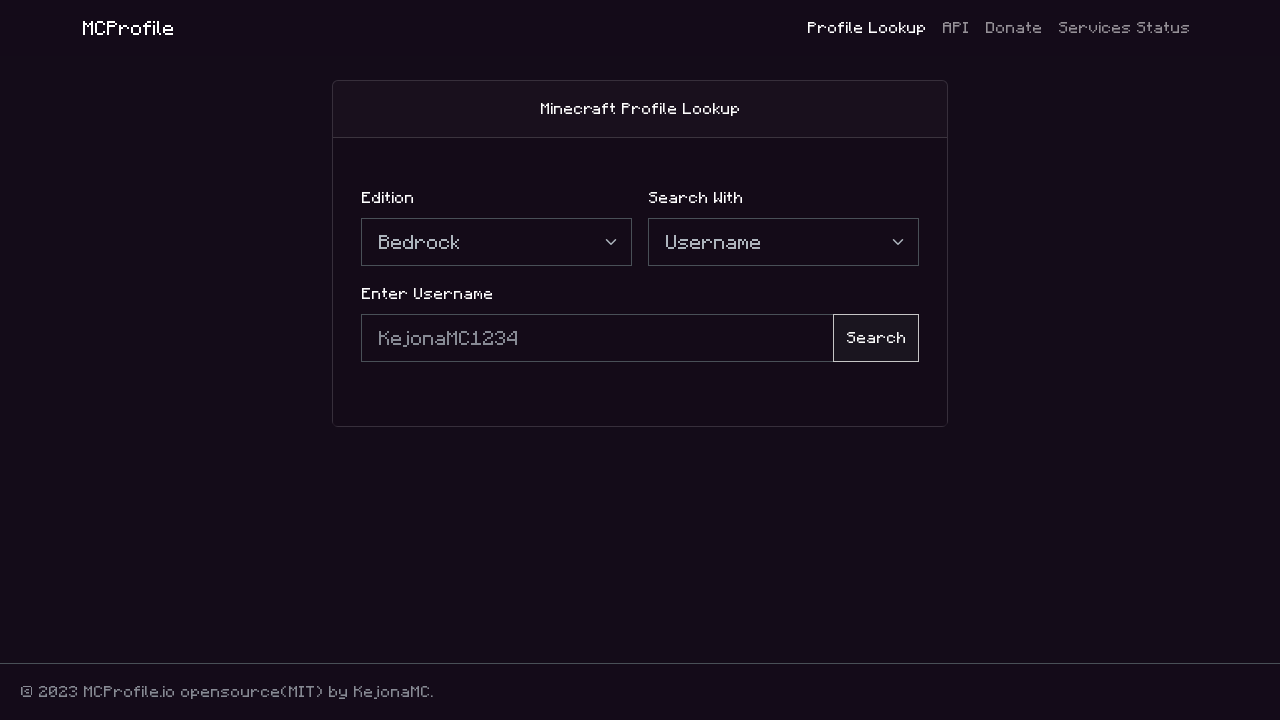

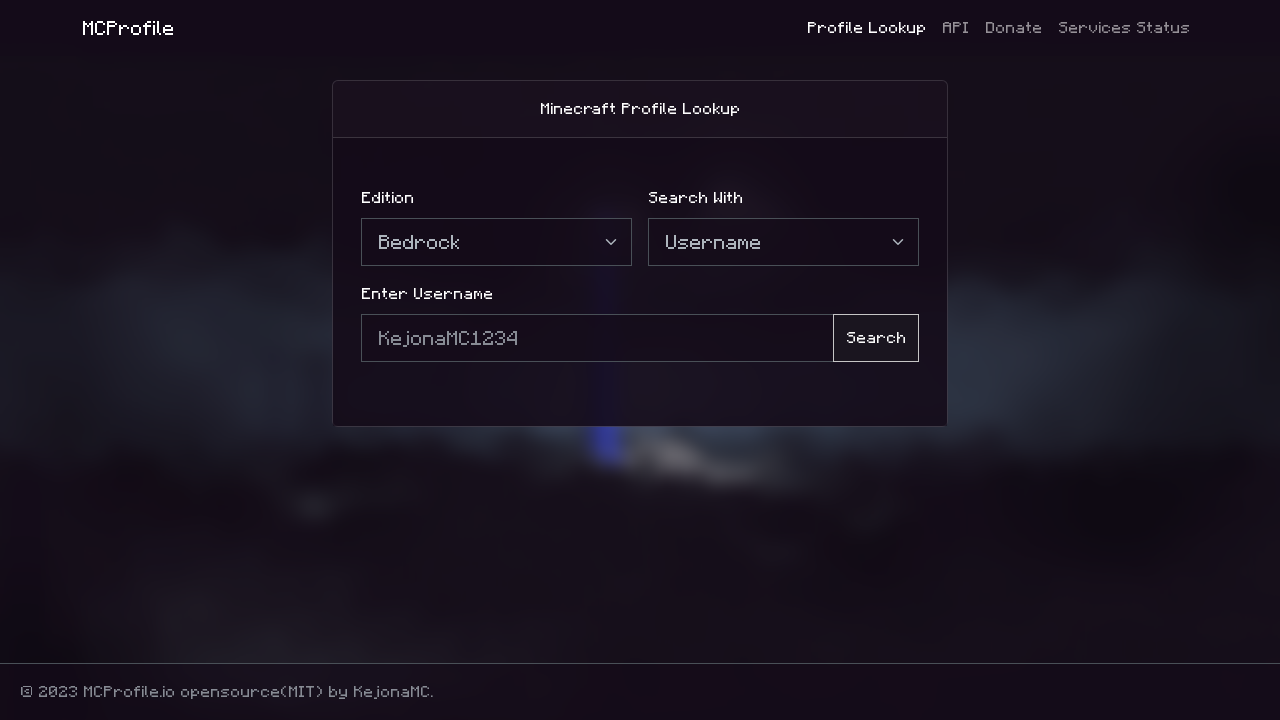